Tests radio button selection functionality by clicking on different radio button options (Yes, Impressive, No) and verifying their selection states

Starting URL: https://demoqa.com/radio-button

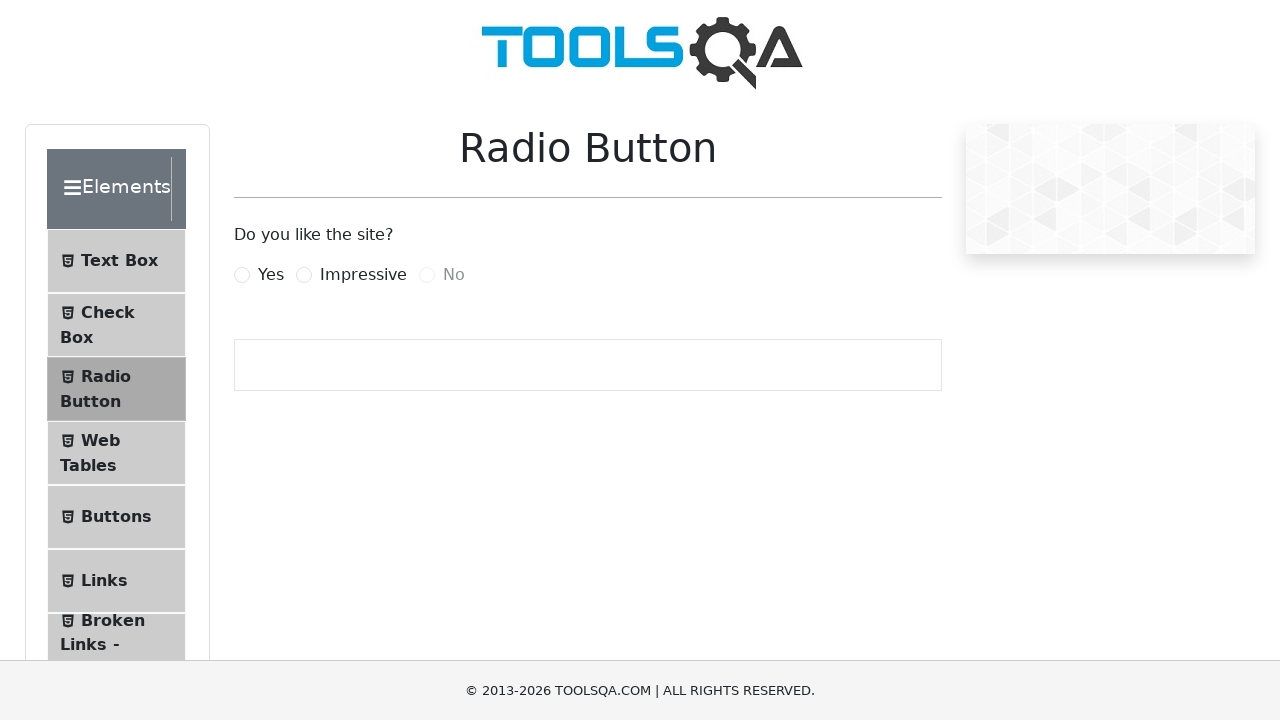

Clicked Yes radio button using JavaScript execution
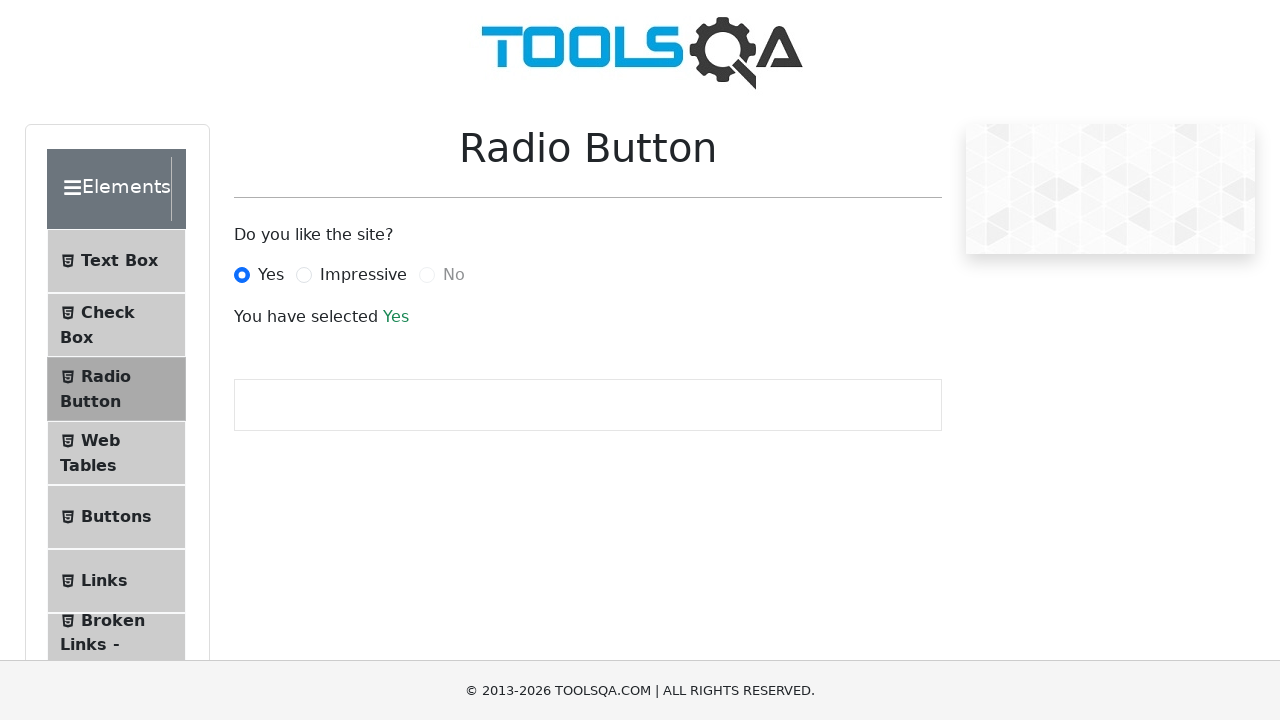

Verified Yes radio button selection message is displayed
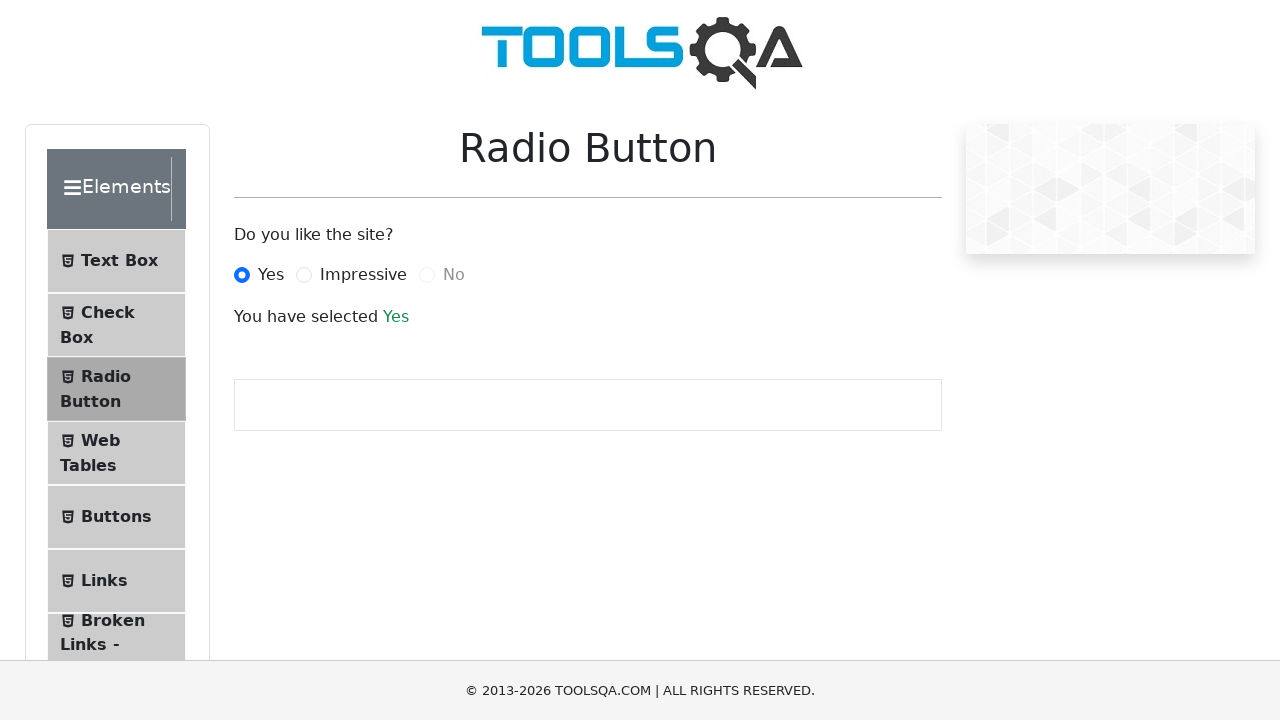

Clicked Impressive radio button using JavaScript execution
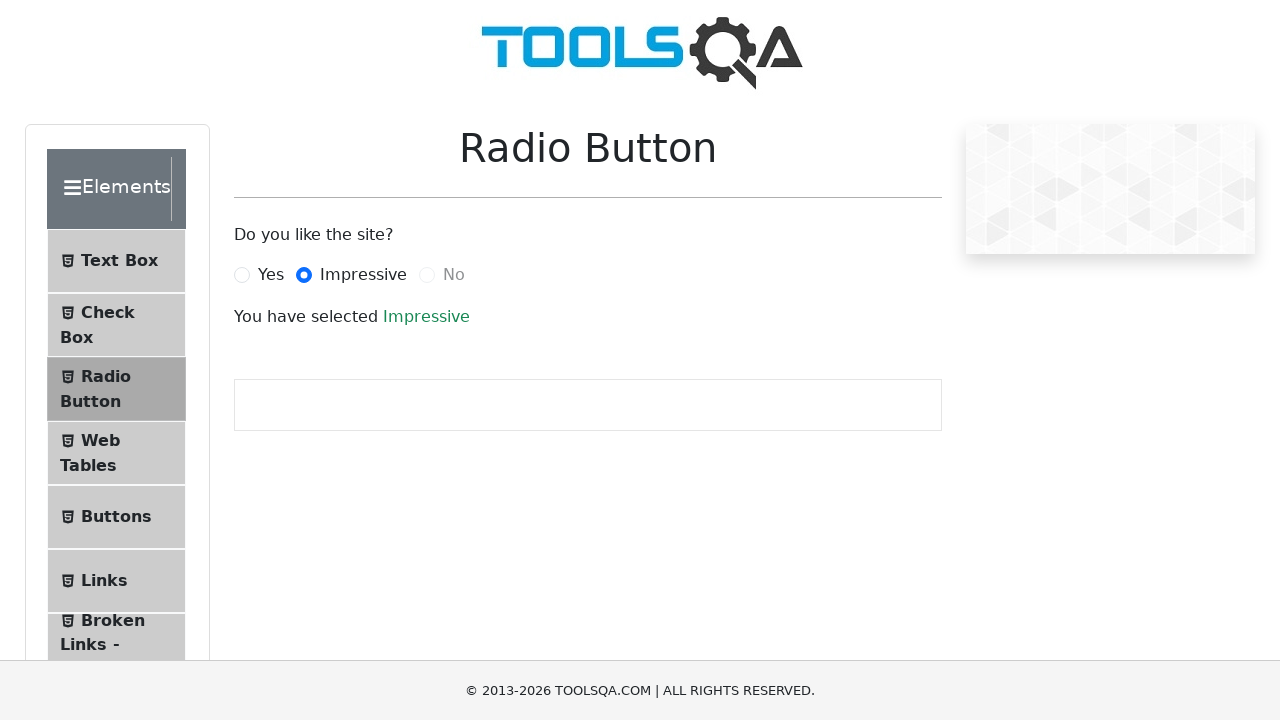

Verified Impressive radio button selection message is displayed
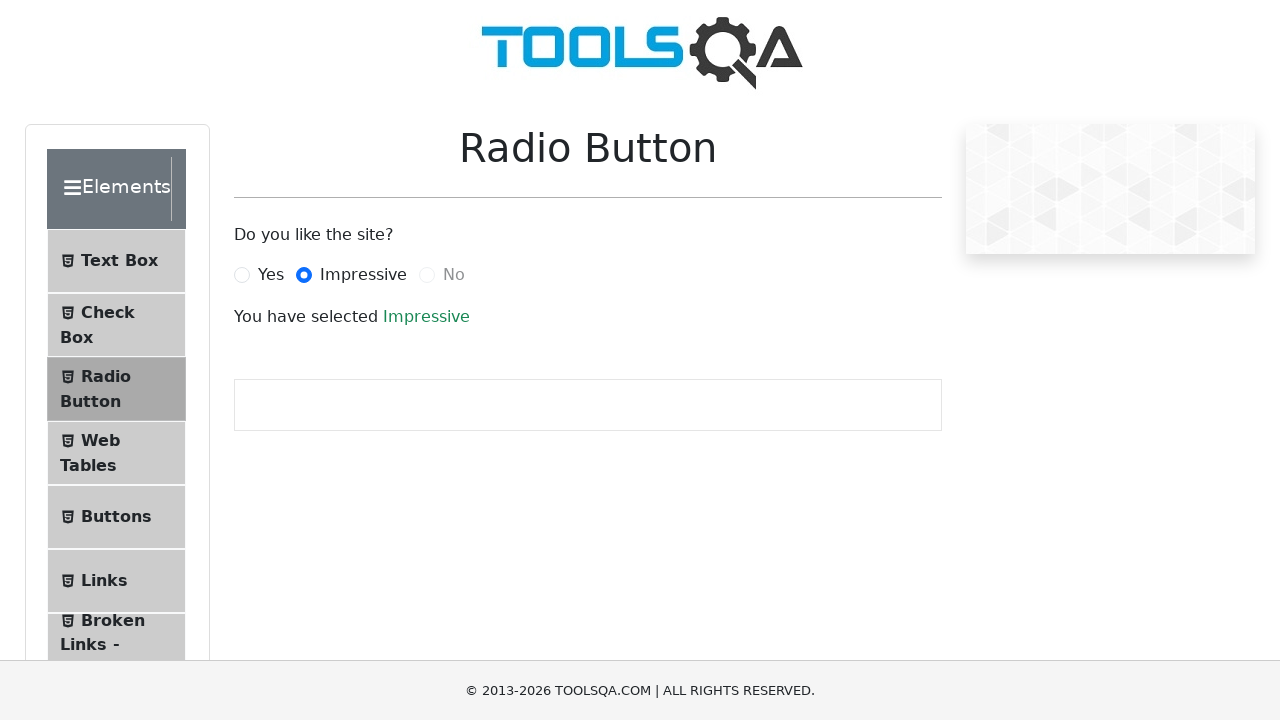

Clicked No radio button using JavaScript execution
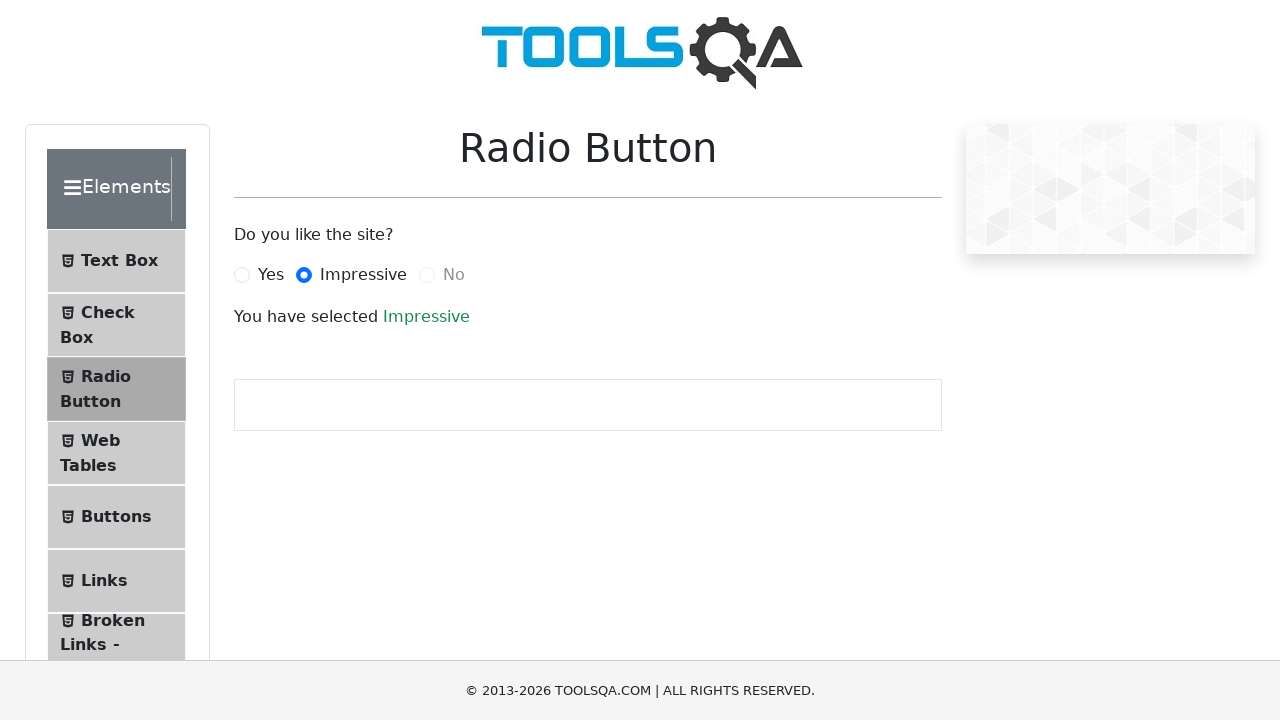

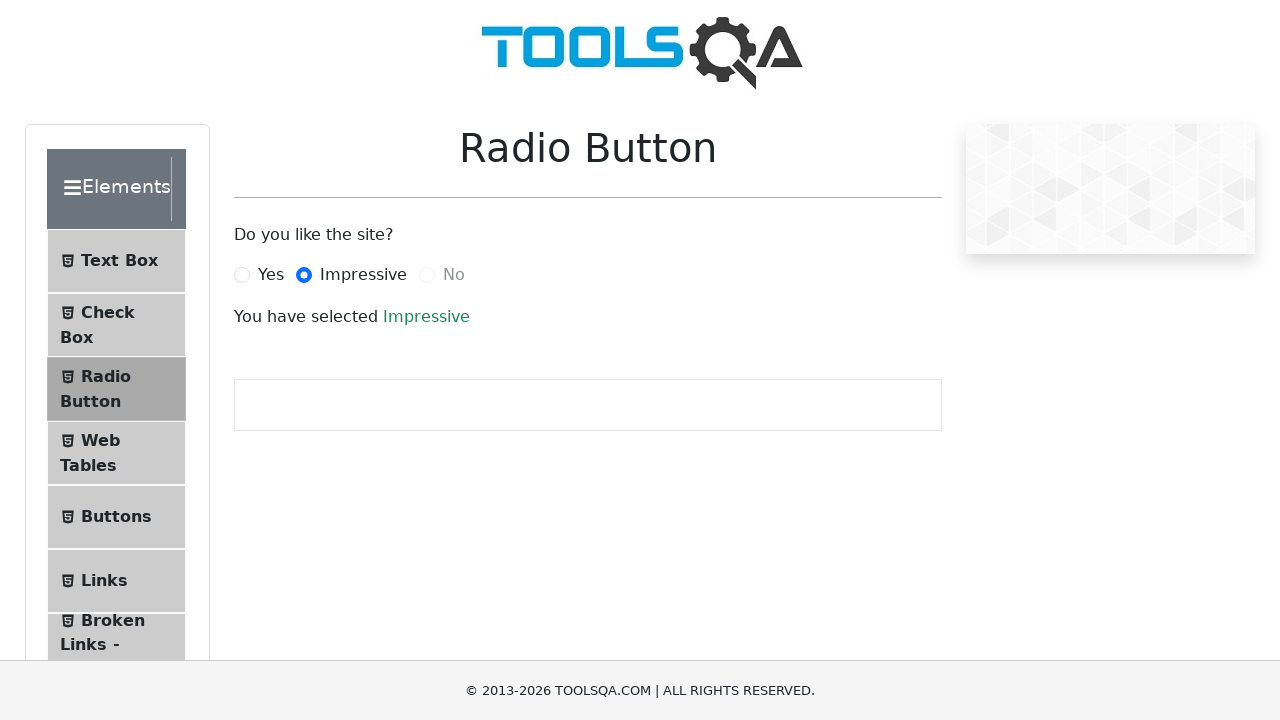